Opens a documentation link in a new tab using Ctrl+Click keyboard combination

Starting URL: https://www.selenium.dev/

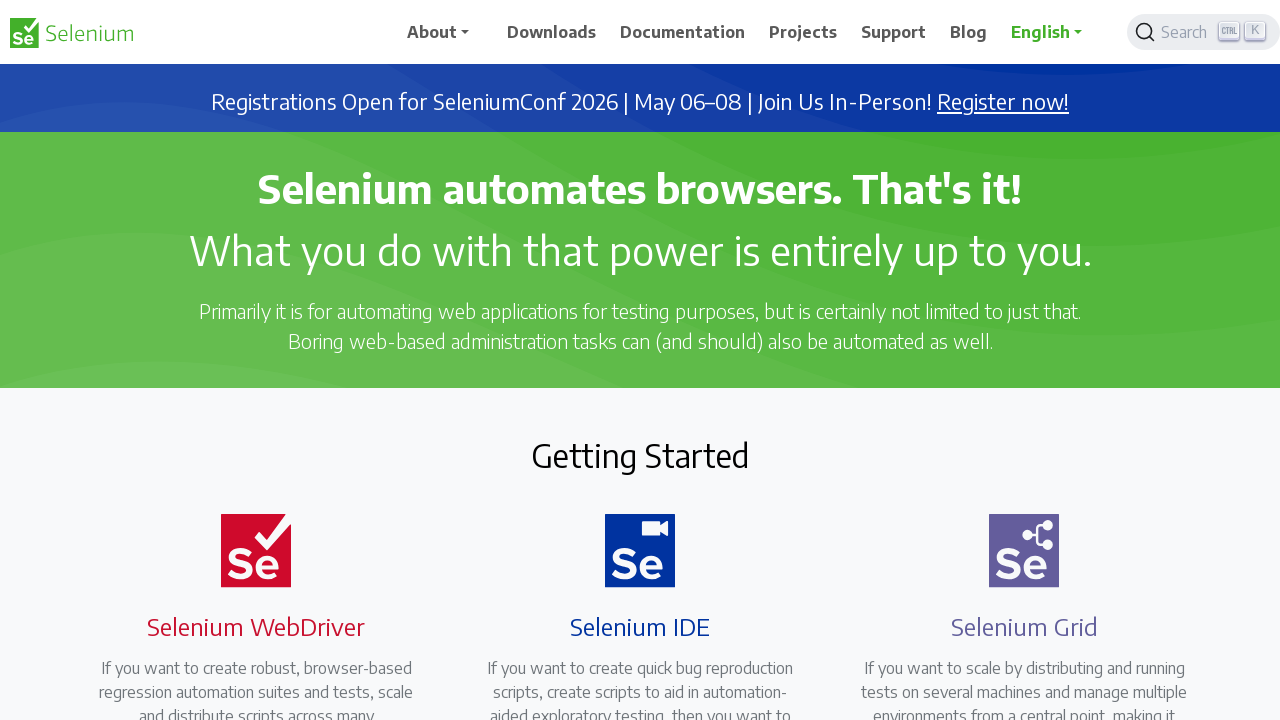

Navigated to https://www.selenium.dev/
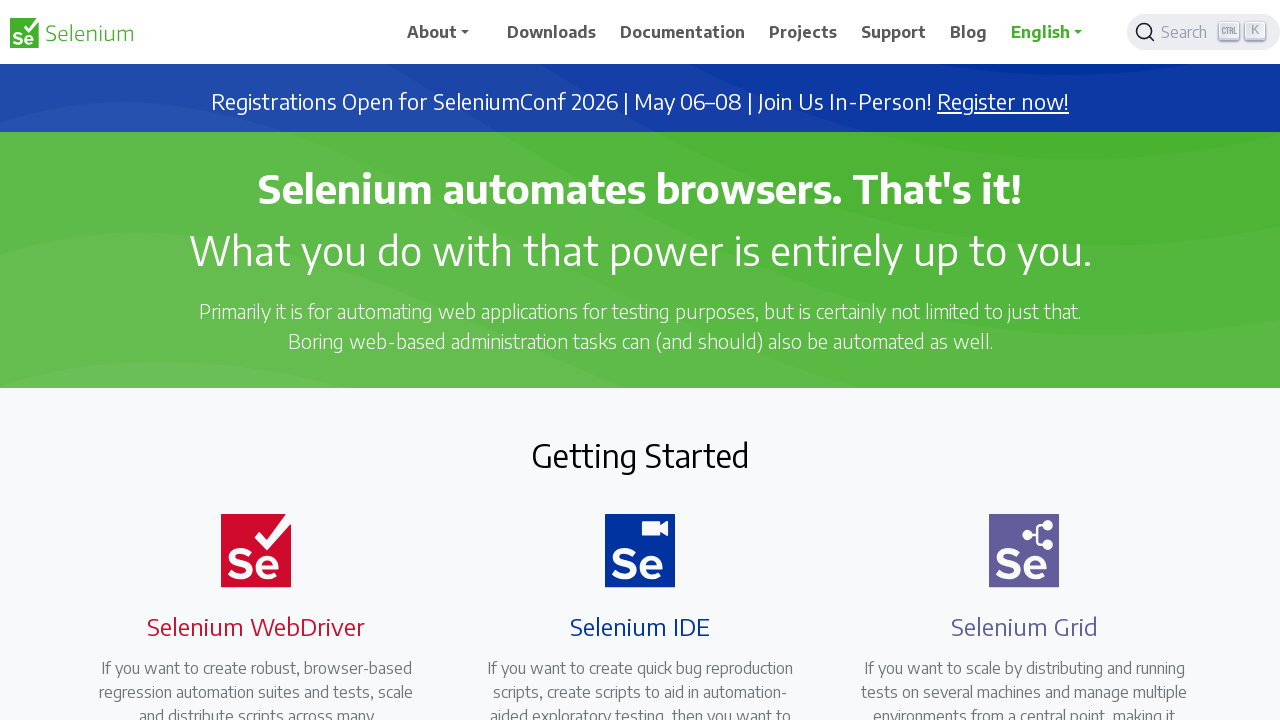

Located documentation link element
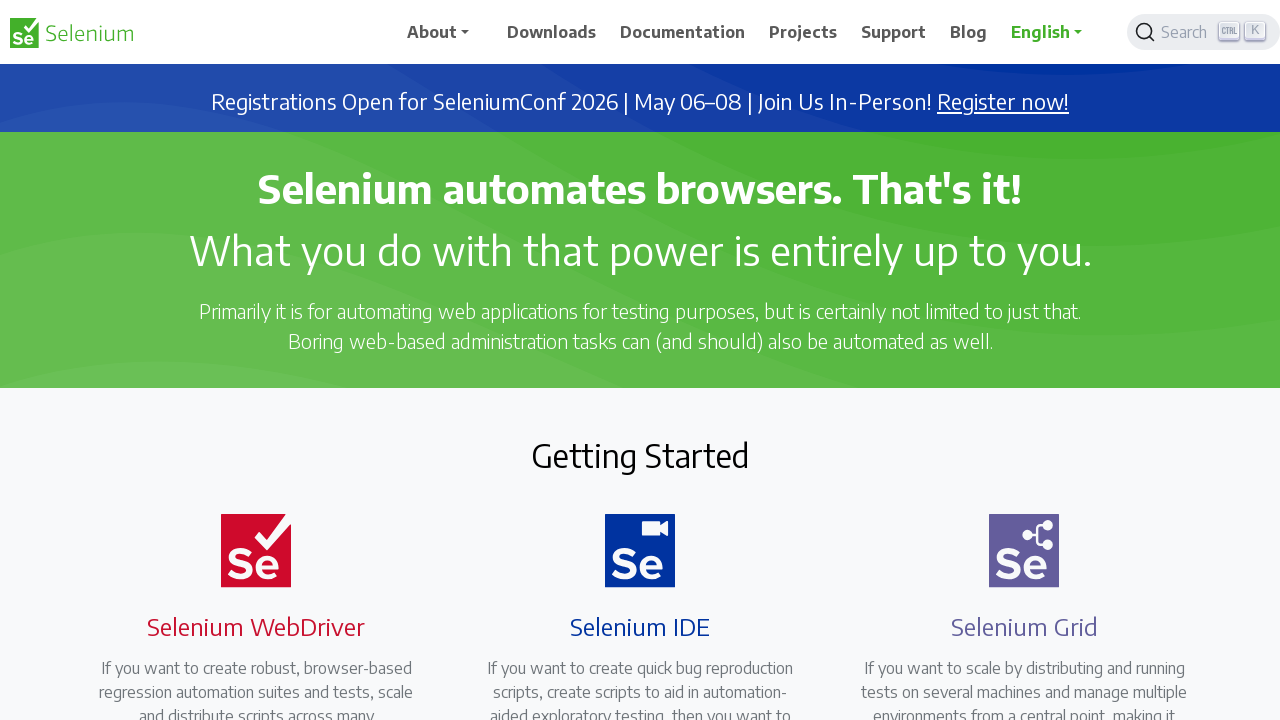

Opened documentation link in new tab using Ctrl+Click at (683, 32) on xpath=//a[@href='/documentation']/span
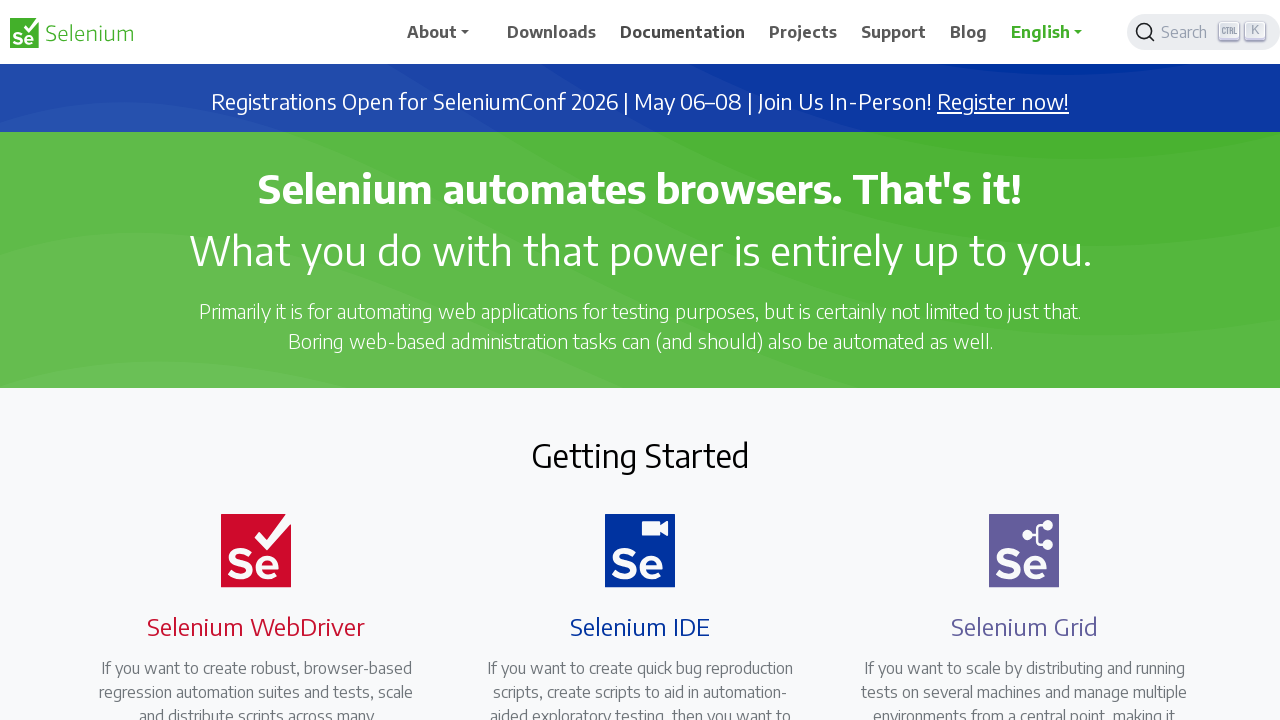

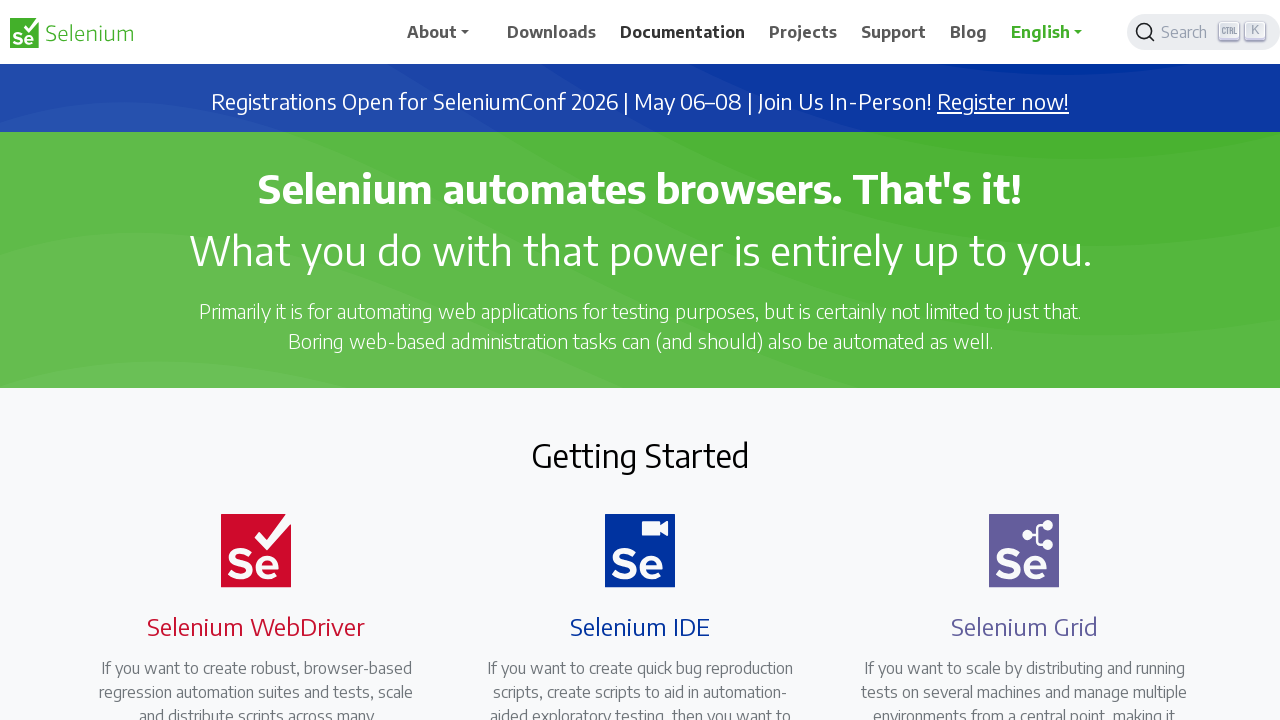